Tests sorting functionality on employee name column by clicking the column header and navigating through pages

Starting URL: https://datatables.net/extensions/autofill/examples/initialisation/focus.html

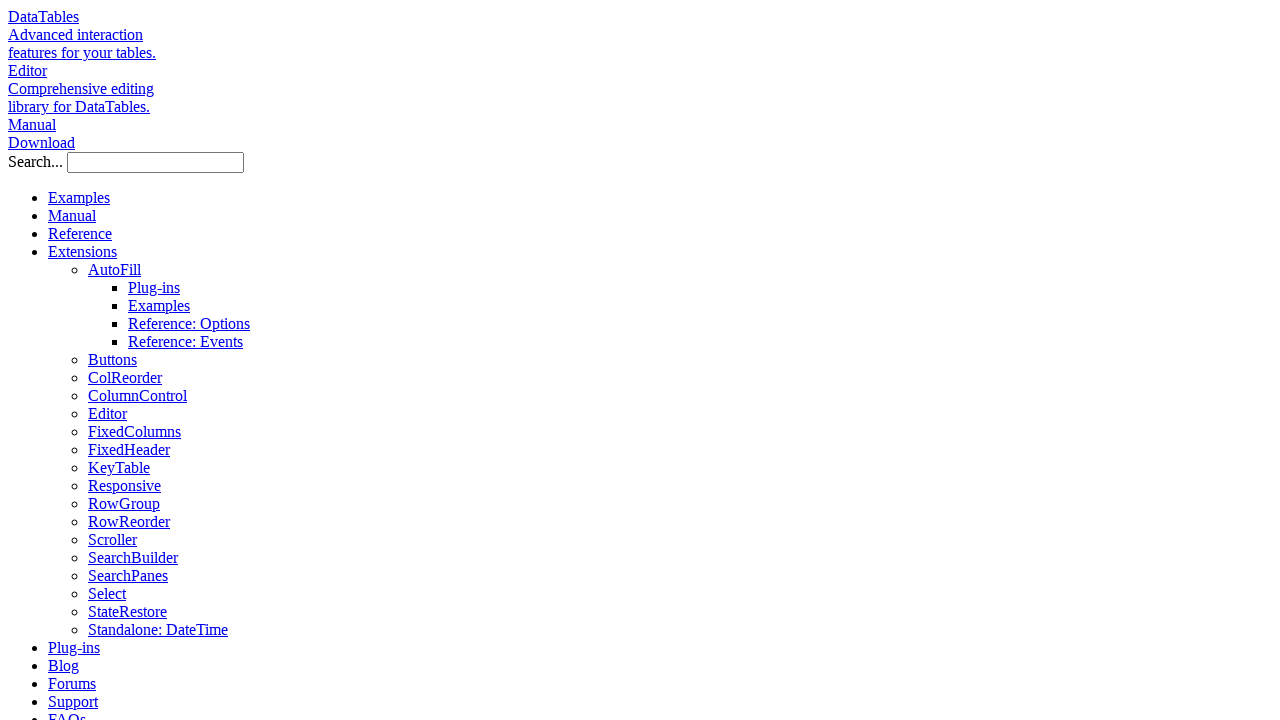

Retrieved total page count from pagination buttons
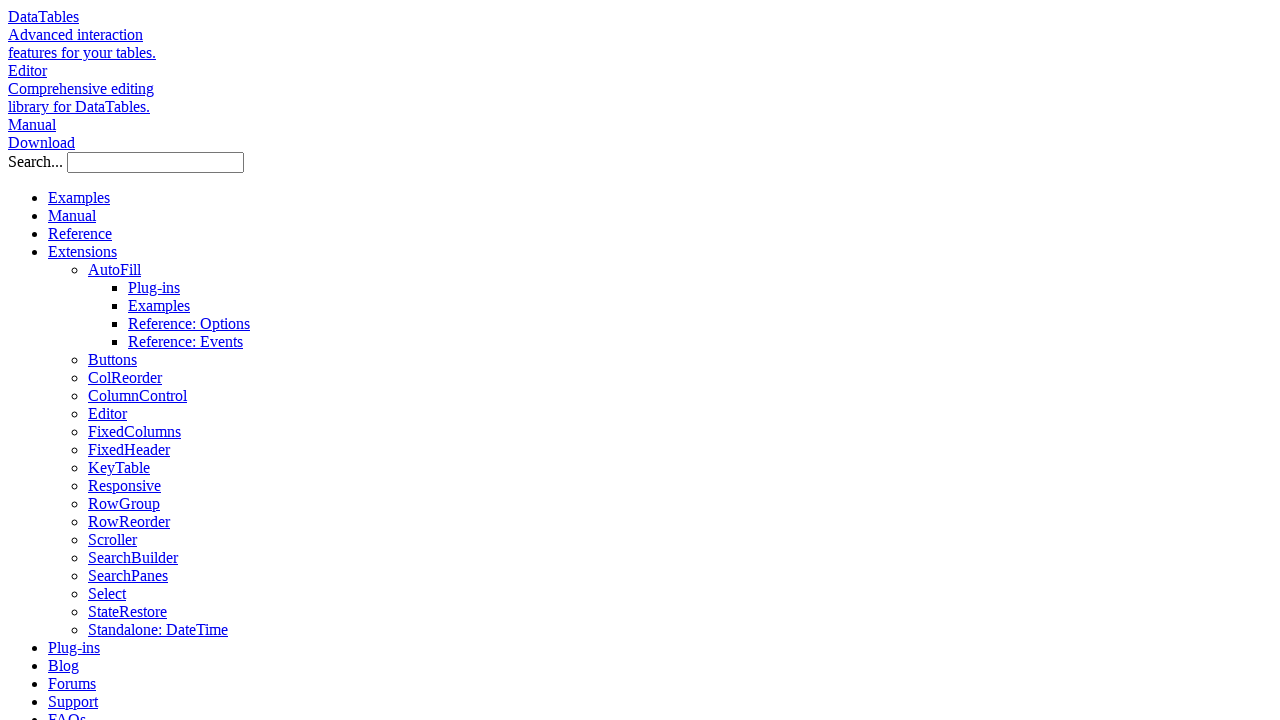

Reloaded the page to reset state
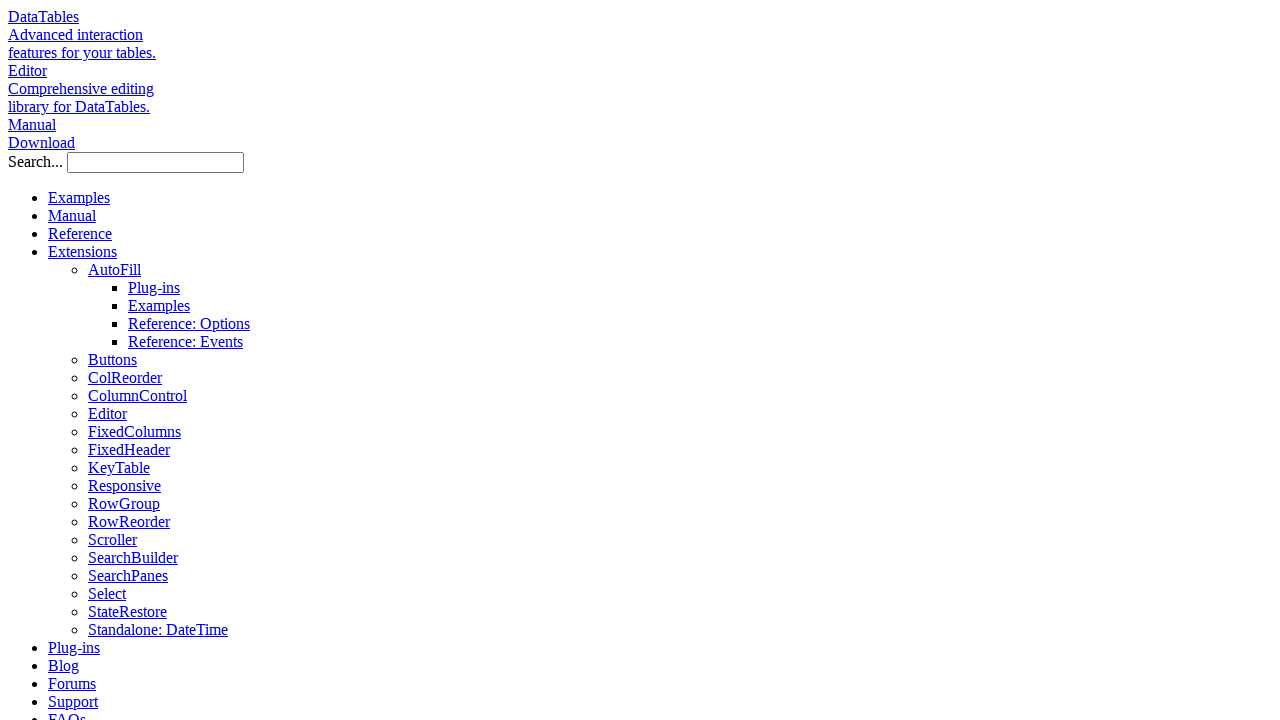

Clicked on employee name column header to sort at (72, 361) on xpath=//table[@id='example']/thead/tr/th[1]
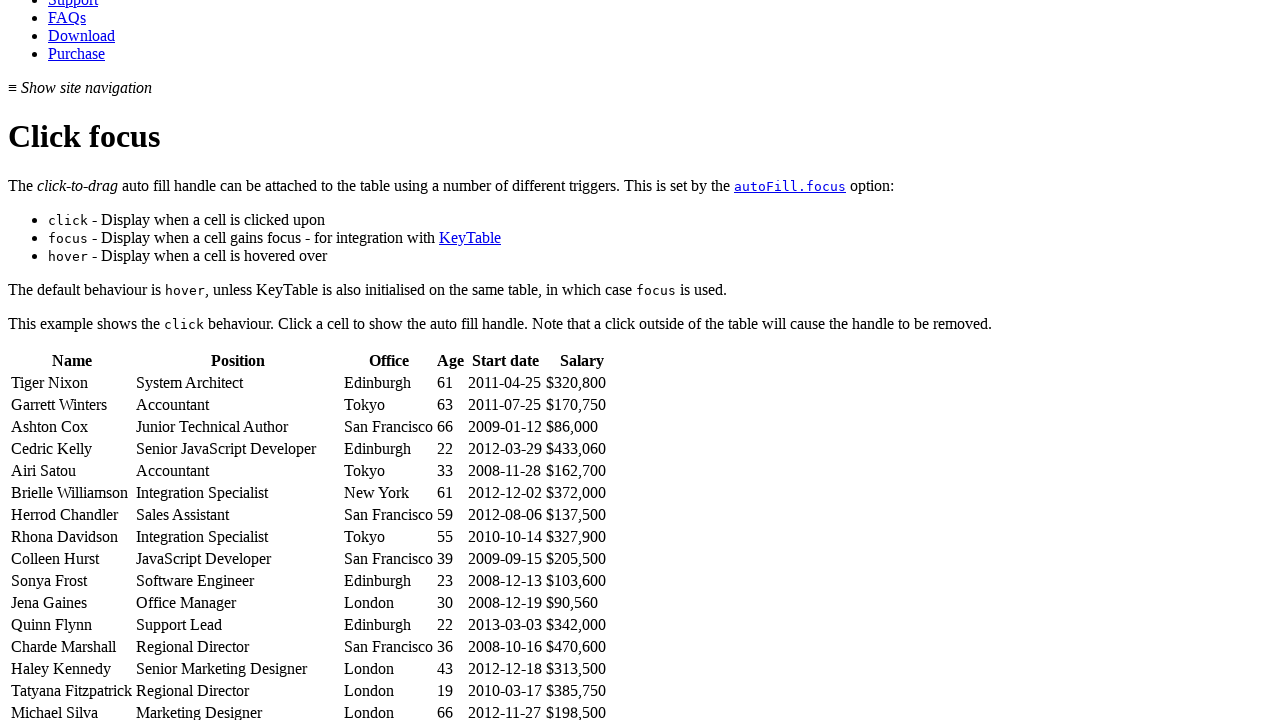

Waited 1000ms for sorting to complete
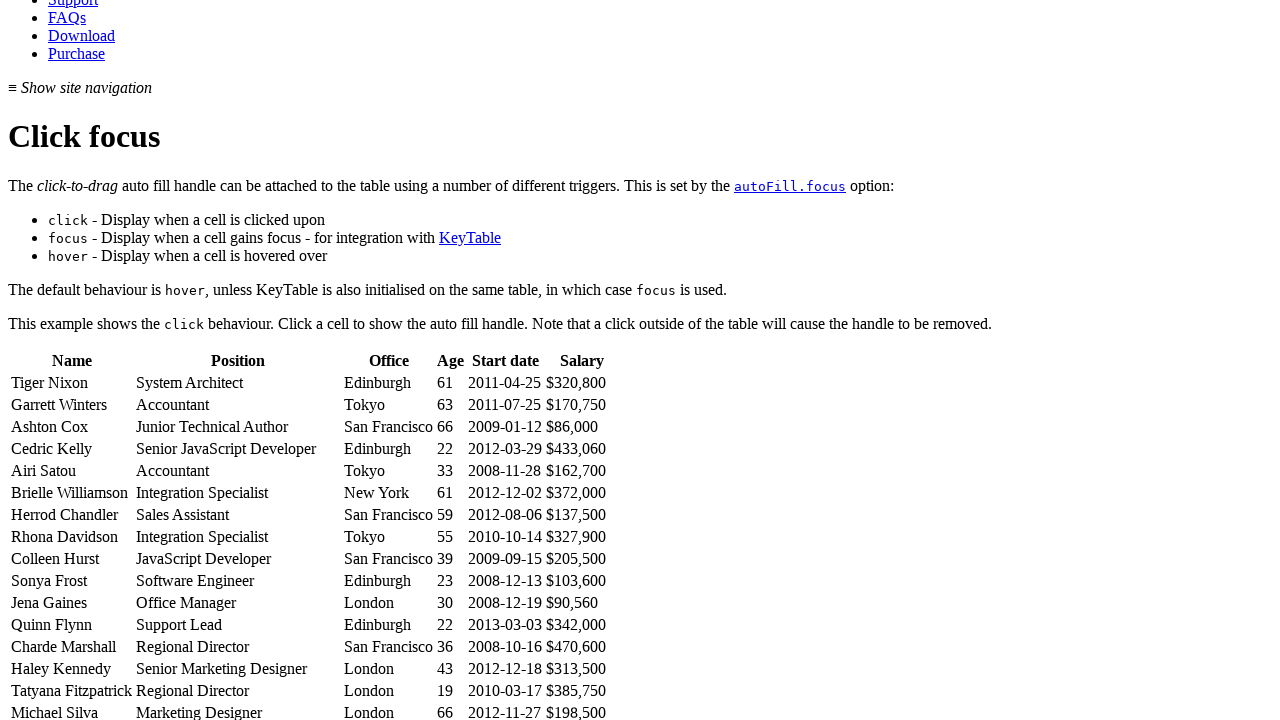

Reloaded the page after navigating through all sorted pages
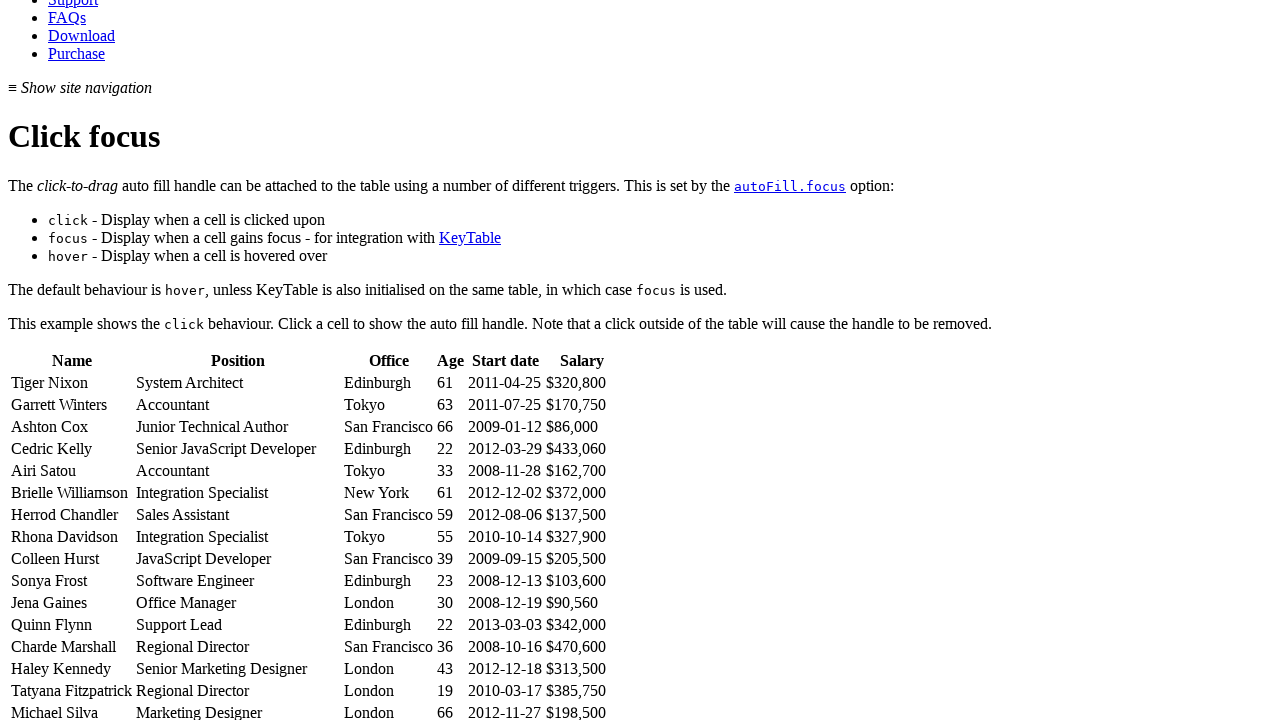

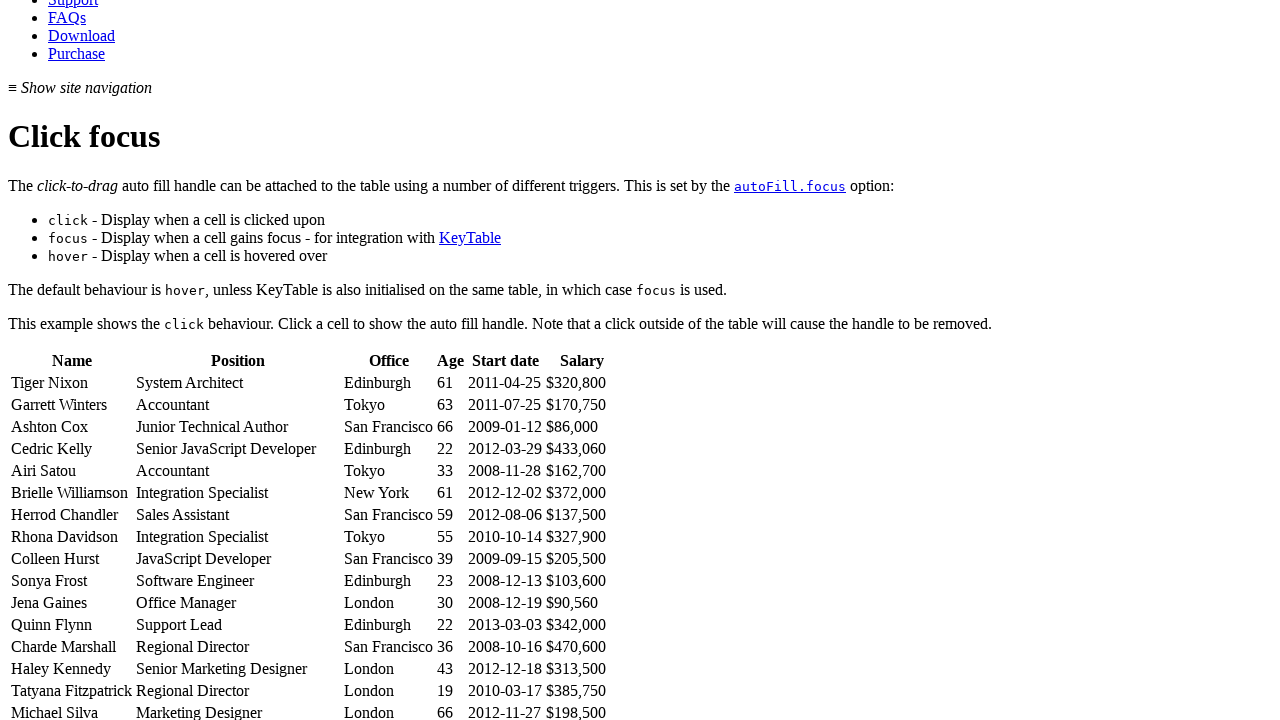